Tests multiple selection dropdown functionality by selecting and deselecting various IDE options using different selection methods

Starting URL: https://www.hyrtutorials.com/p/html-dropdown-elements-practice.html

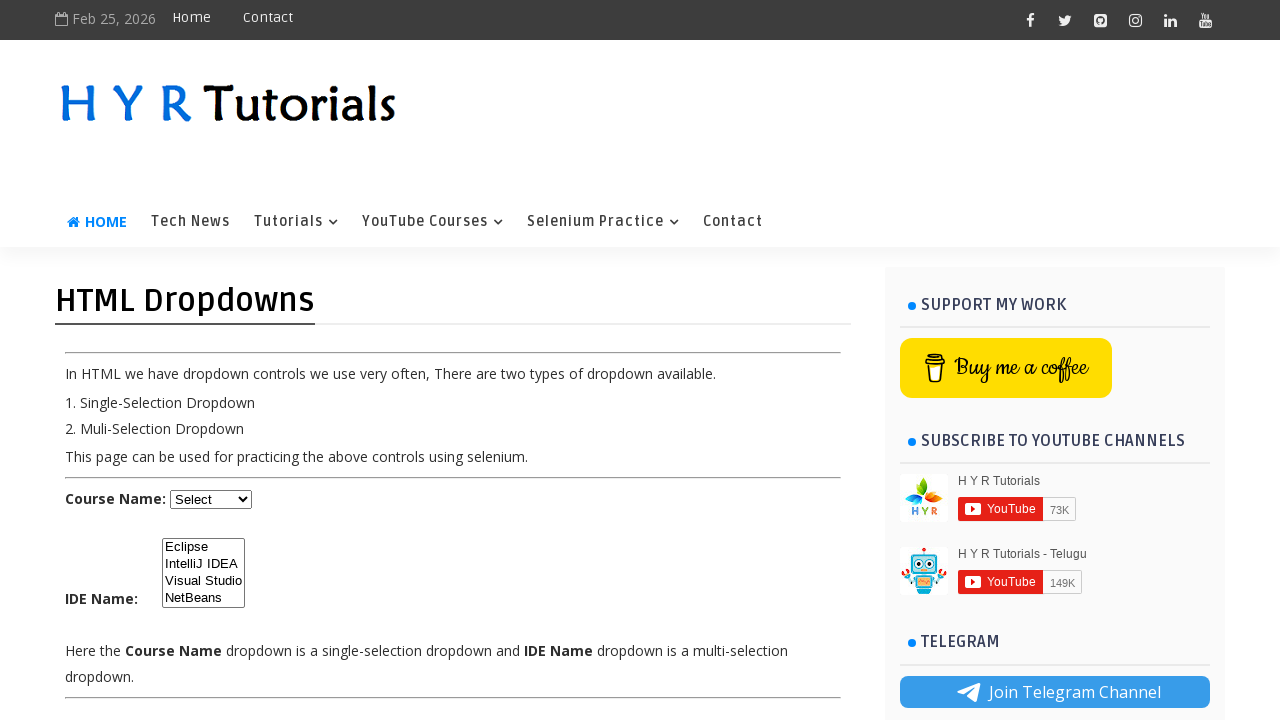

Located the IDE multi-select dropdown element
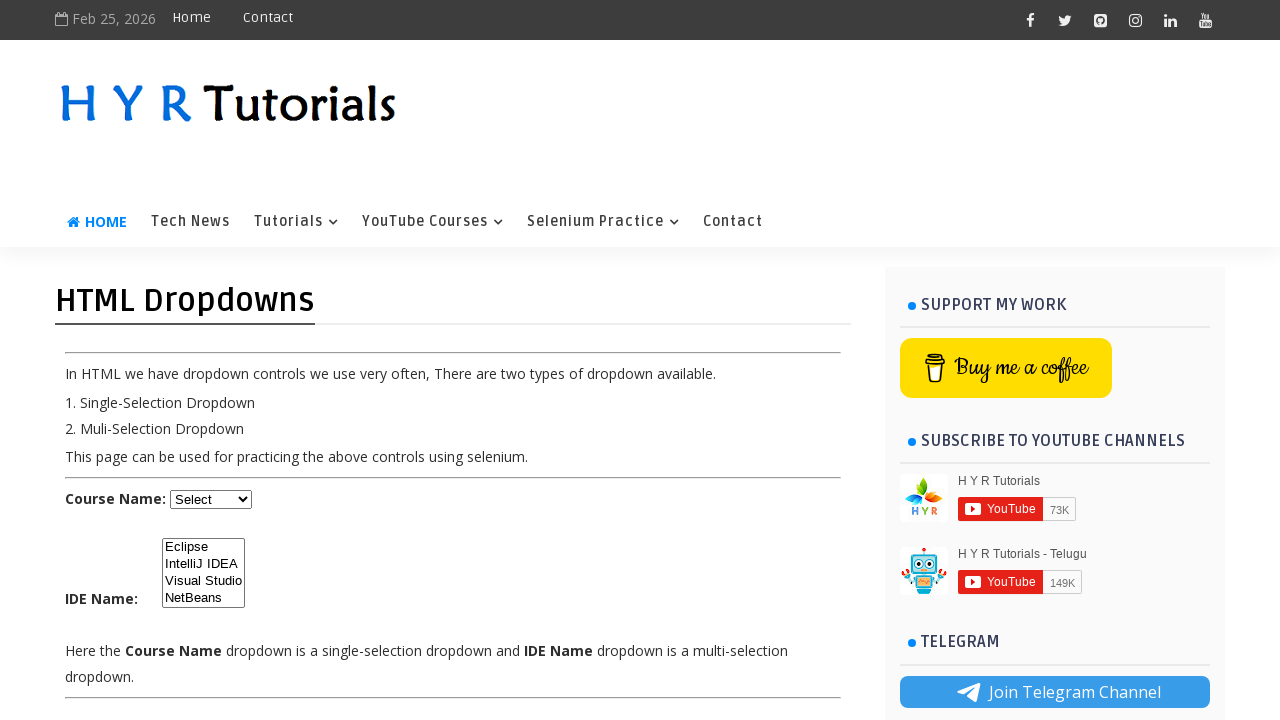

Selected Eclipse by index (first option) on #ide
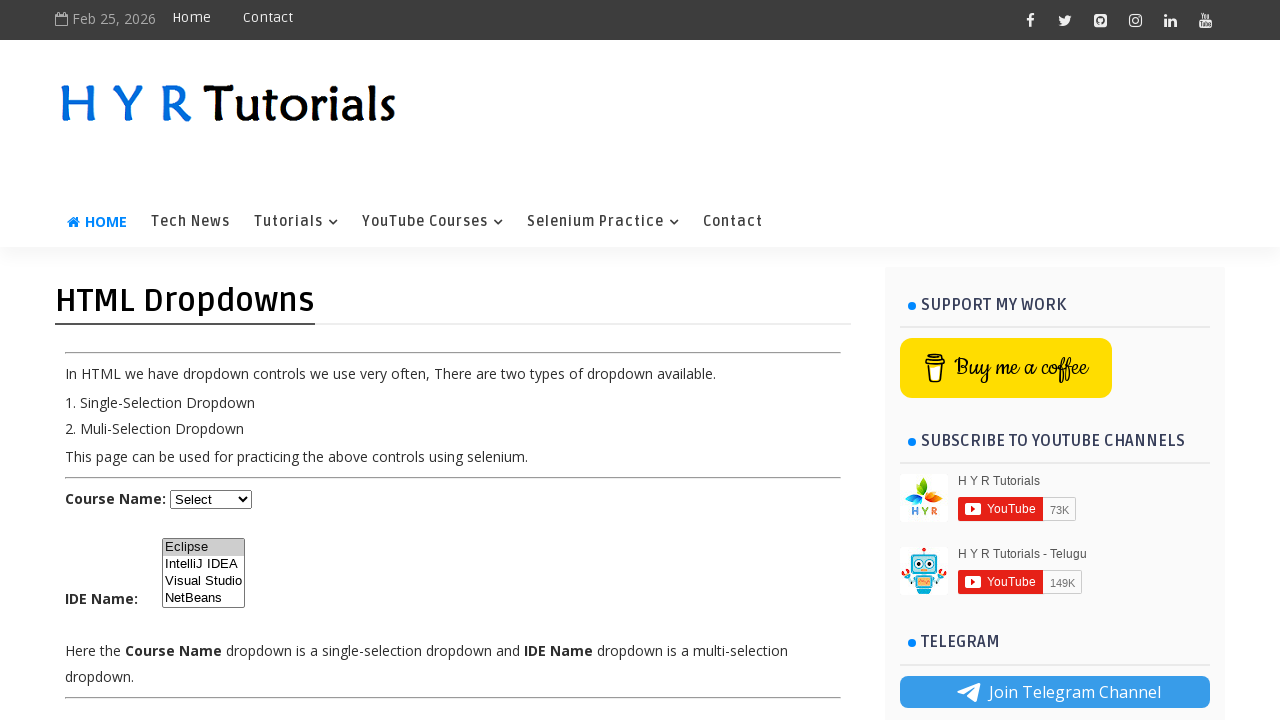

Selected IntelliJ IDEA by value on #ide
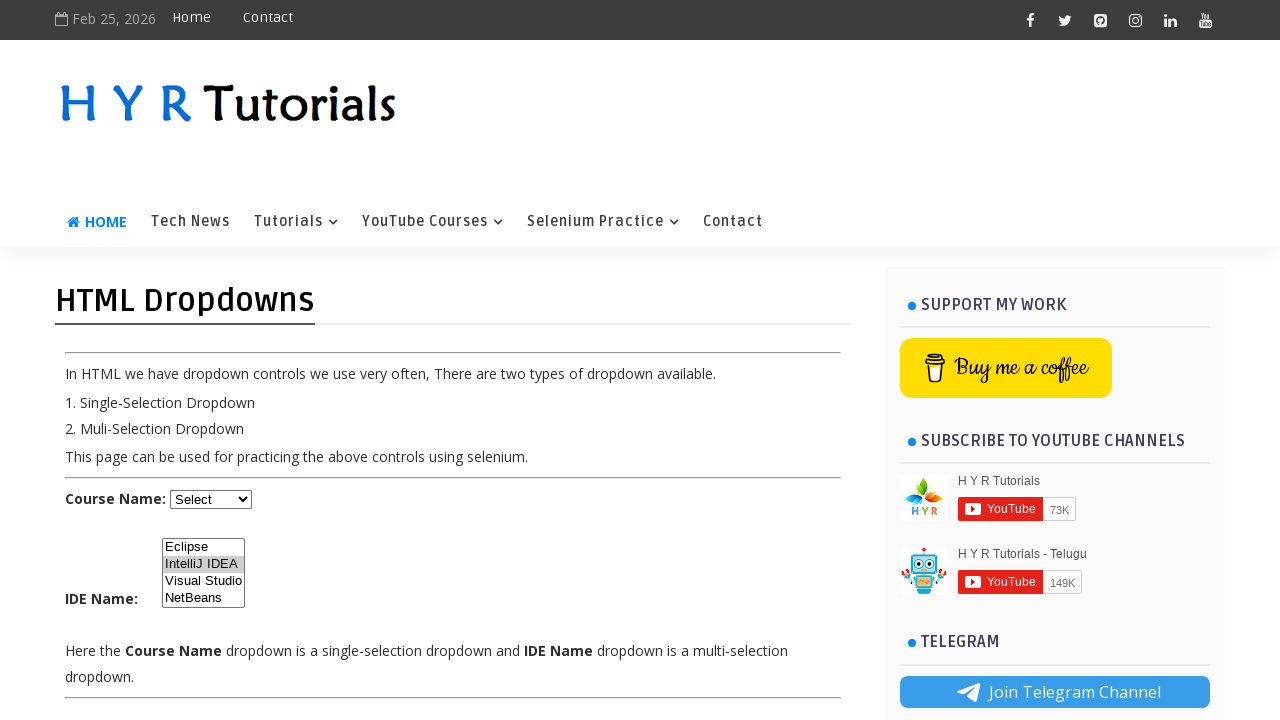

Selected NetBeans by visible text on #ide
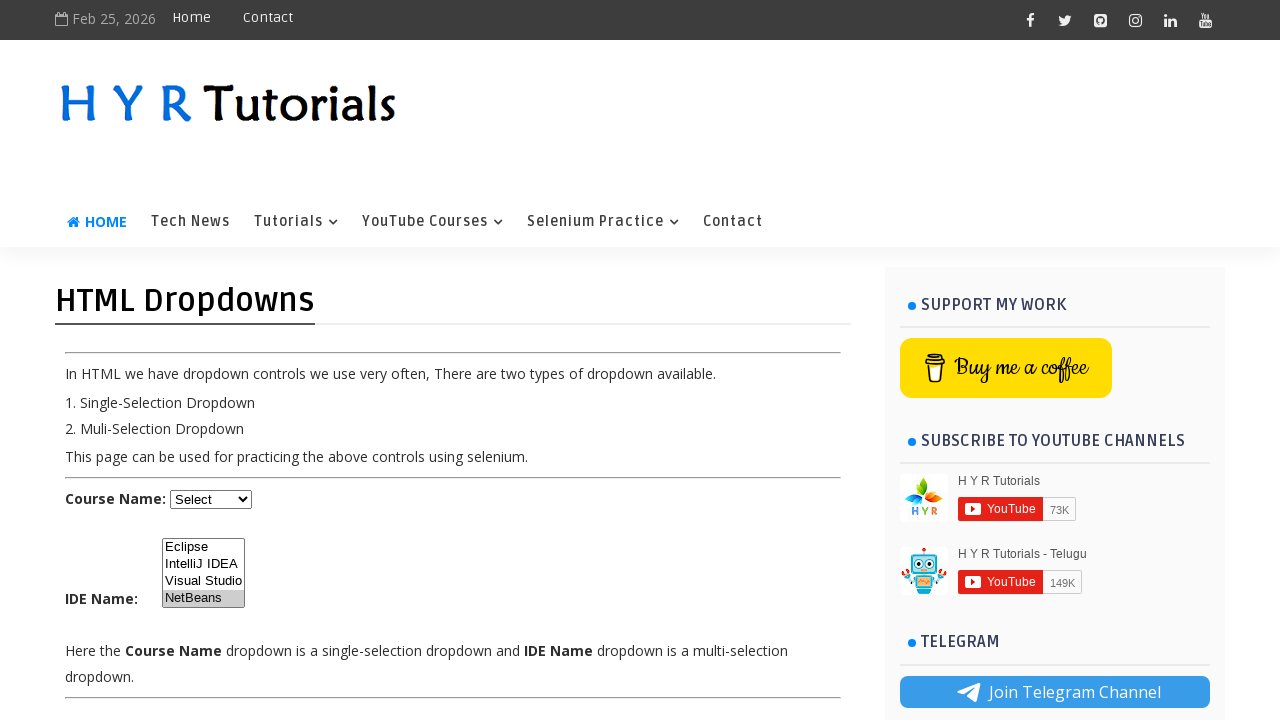

Deselected IntelliJ IDEA by re-selecting Eclipse and NetBeans only on #ide
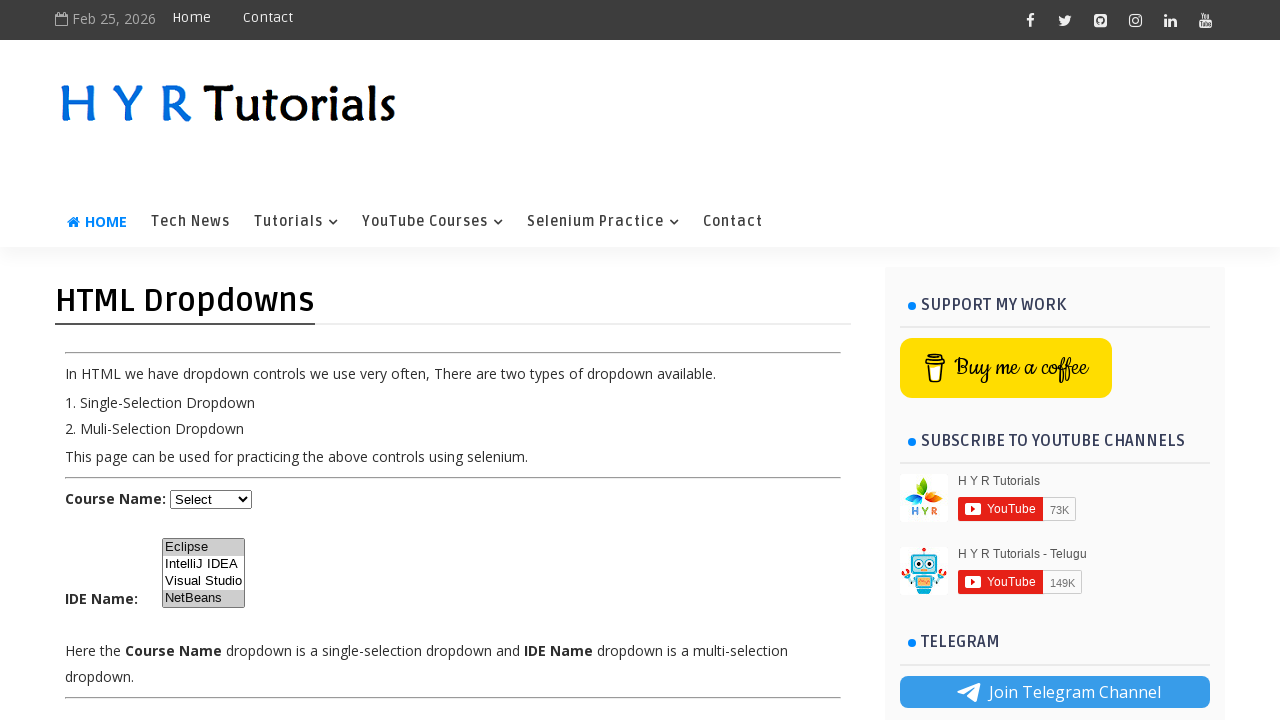

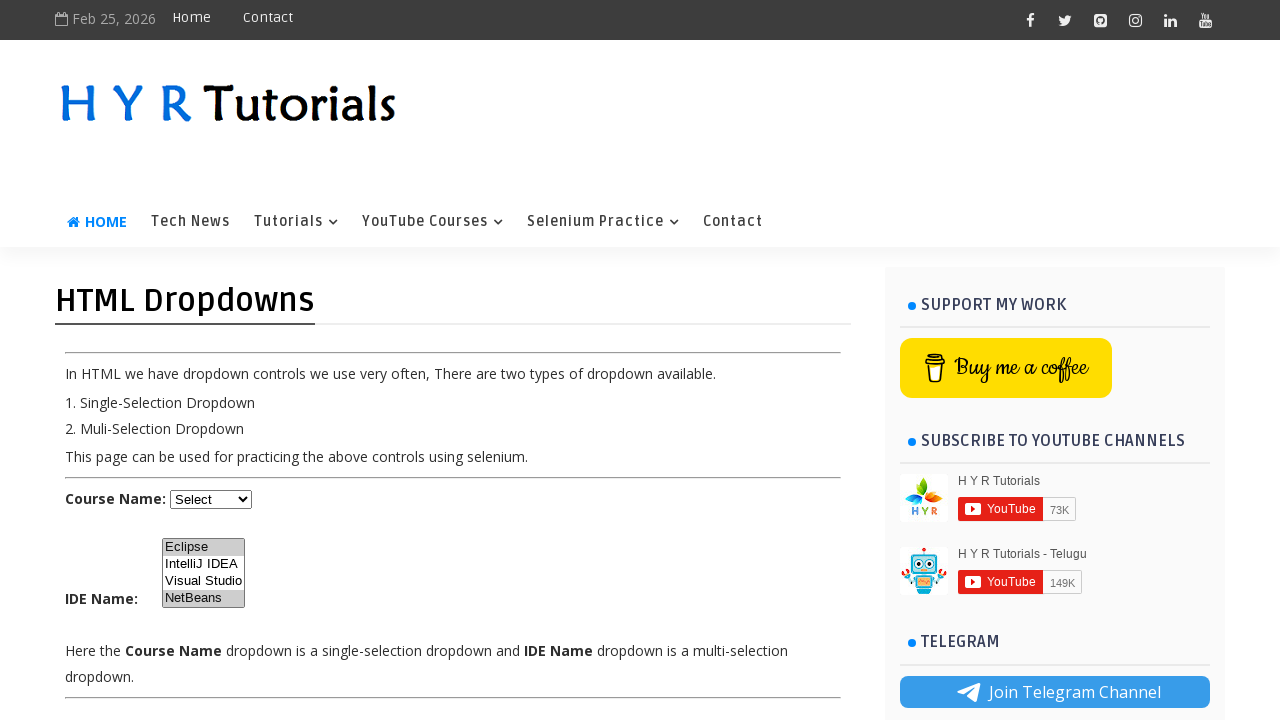